Tests loading Ajio website without disabling notification popups to verify exception handling

Starting URL: https://www.ajio.com/

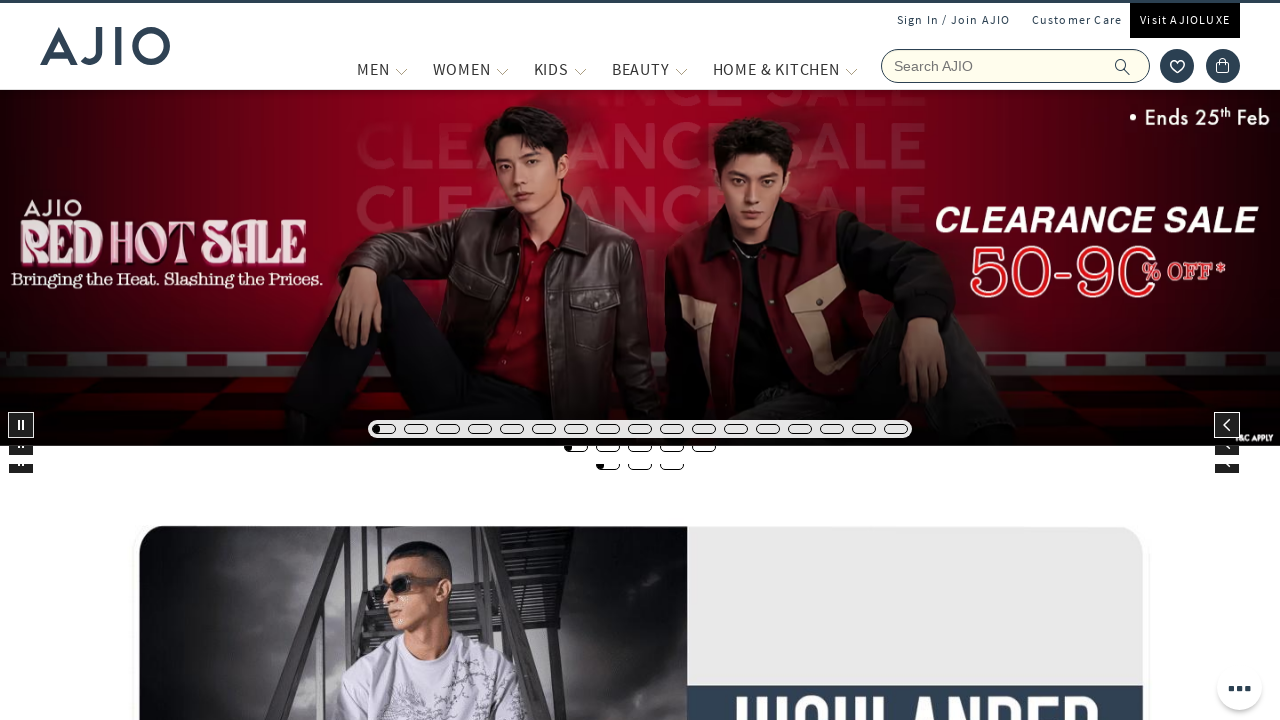

Waited 2 seconds for page to fully load with notification popups enabled
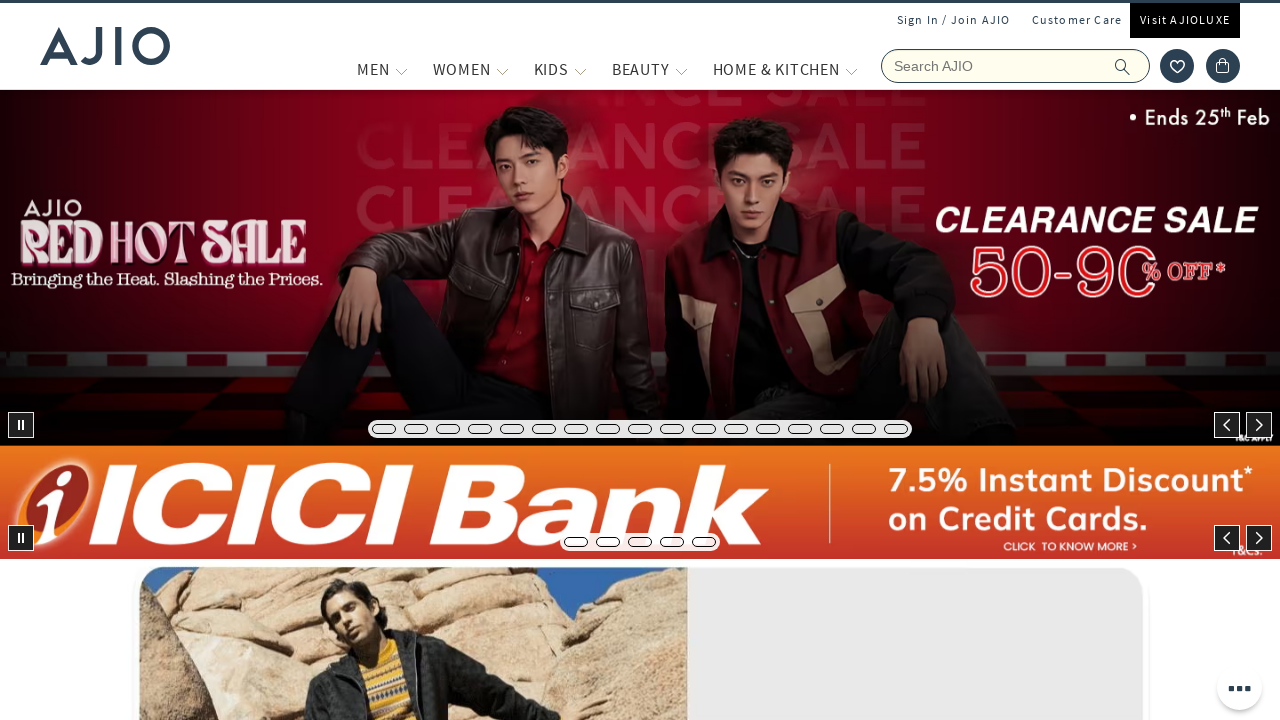

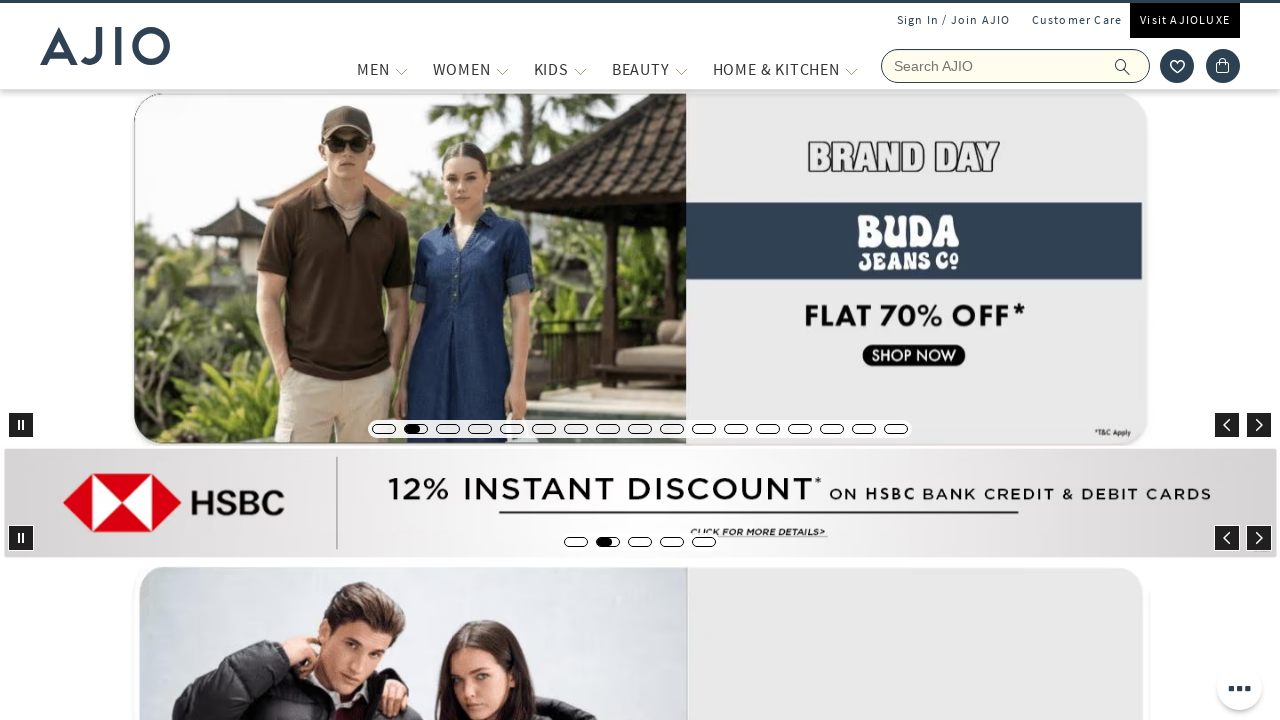